Tests finding elements by ID on a hotel booking site by filling location search and newsletter email fields

Starting URL: https://hotel-testlab.coderslab.pl/en/

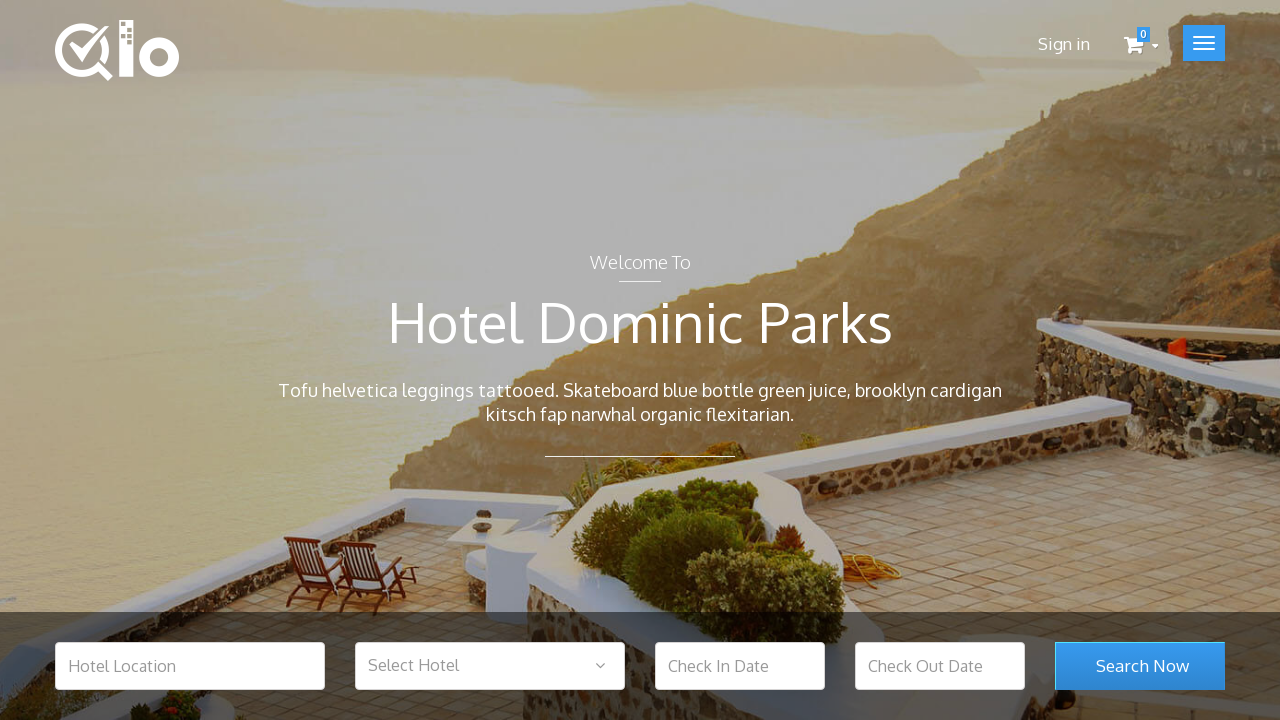

Hotel location search field loaded
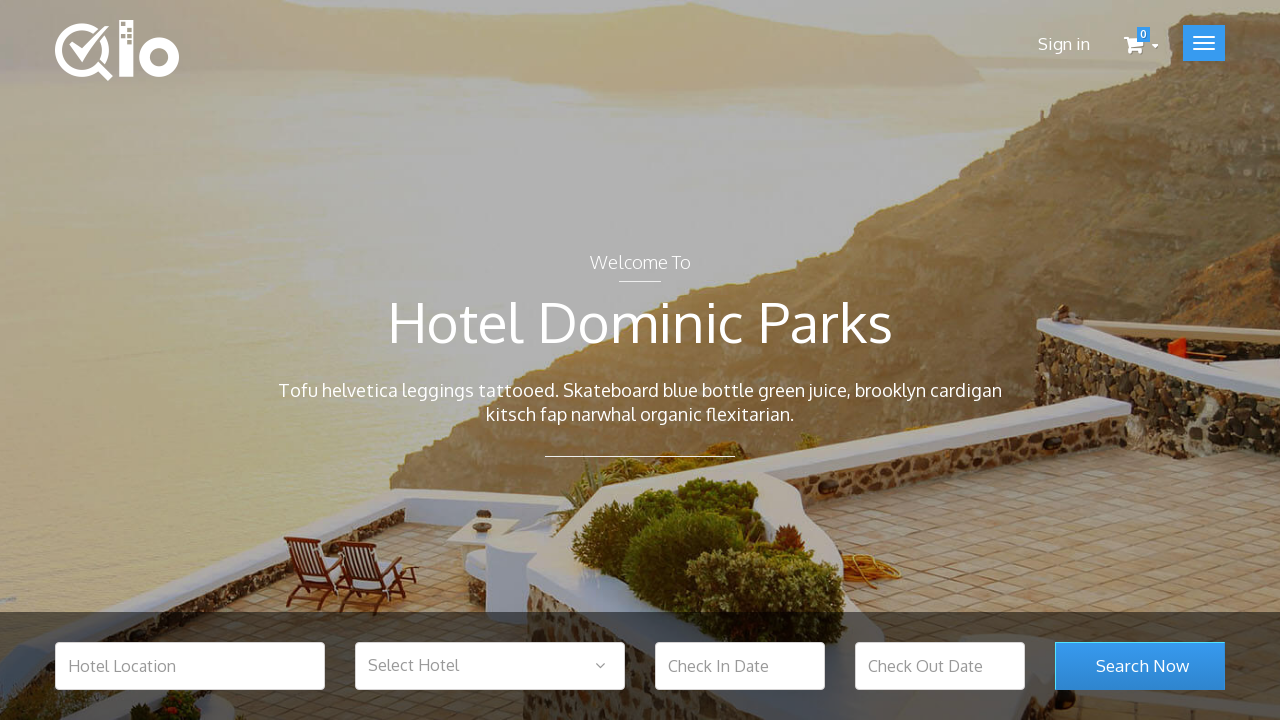

Filled hotel location field with 'Barcelona' on #hotel_location
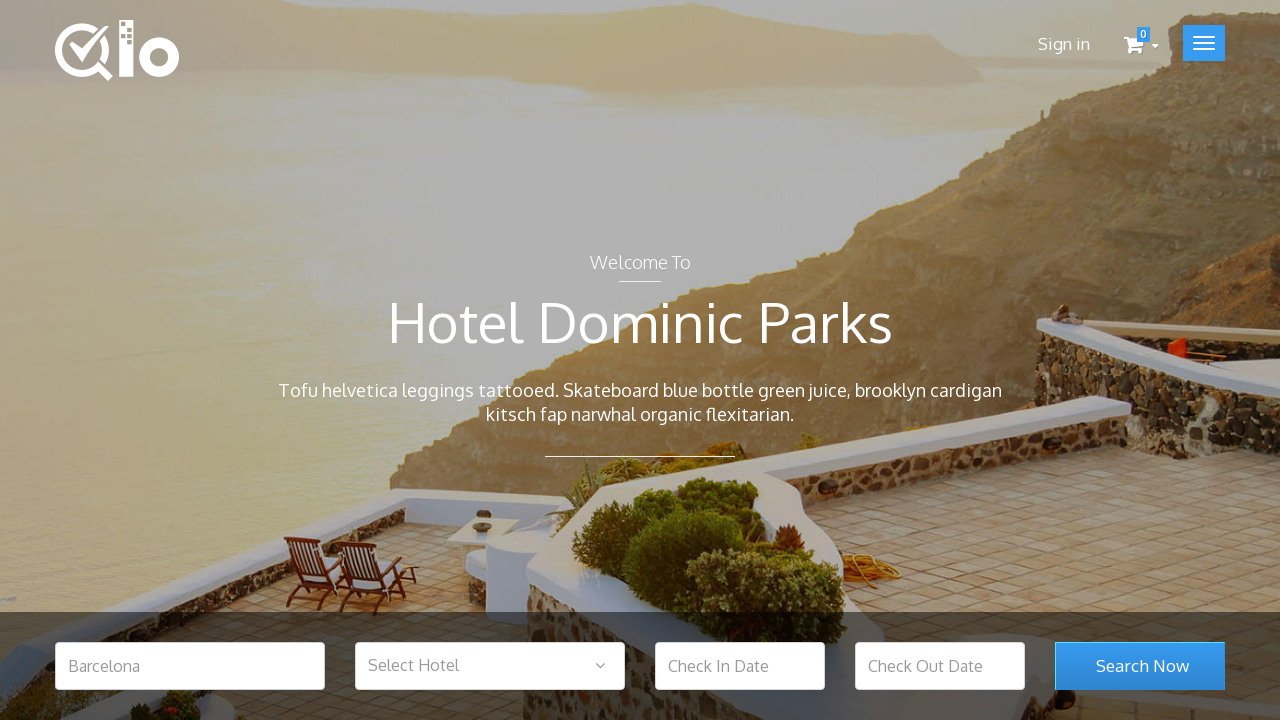

Newsletter email input field loaded
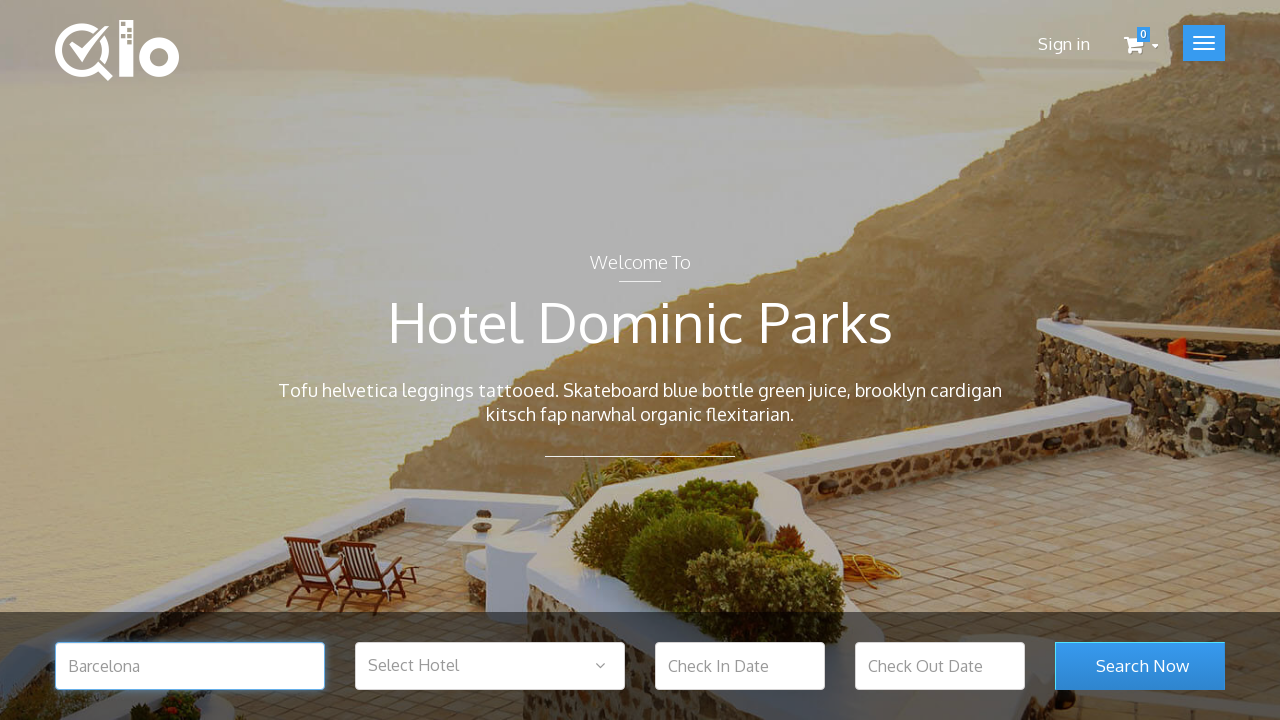

Filled newsletter email field with 'test@test.com' on #newsletter-input
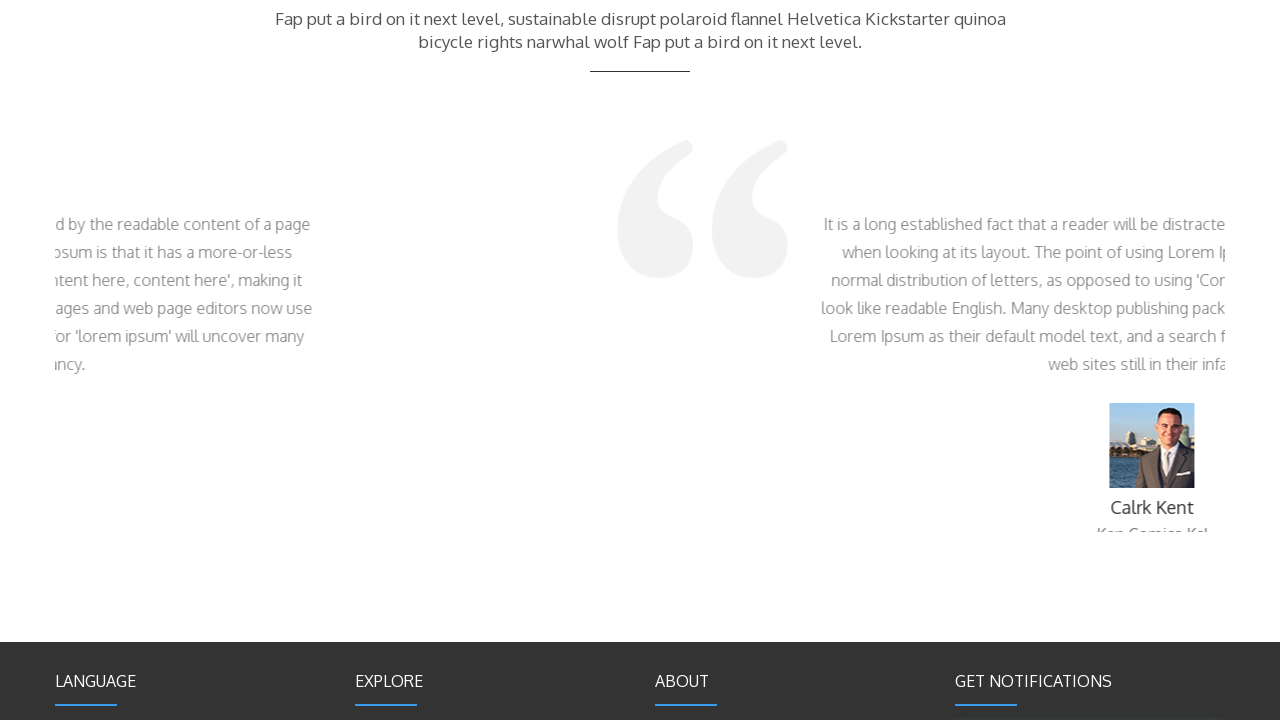

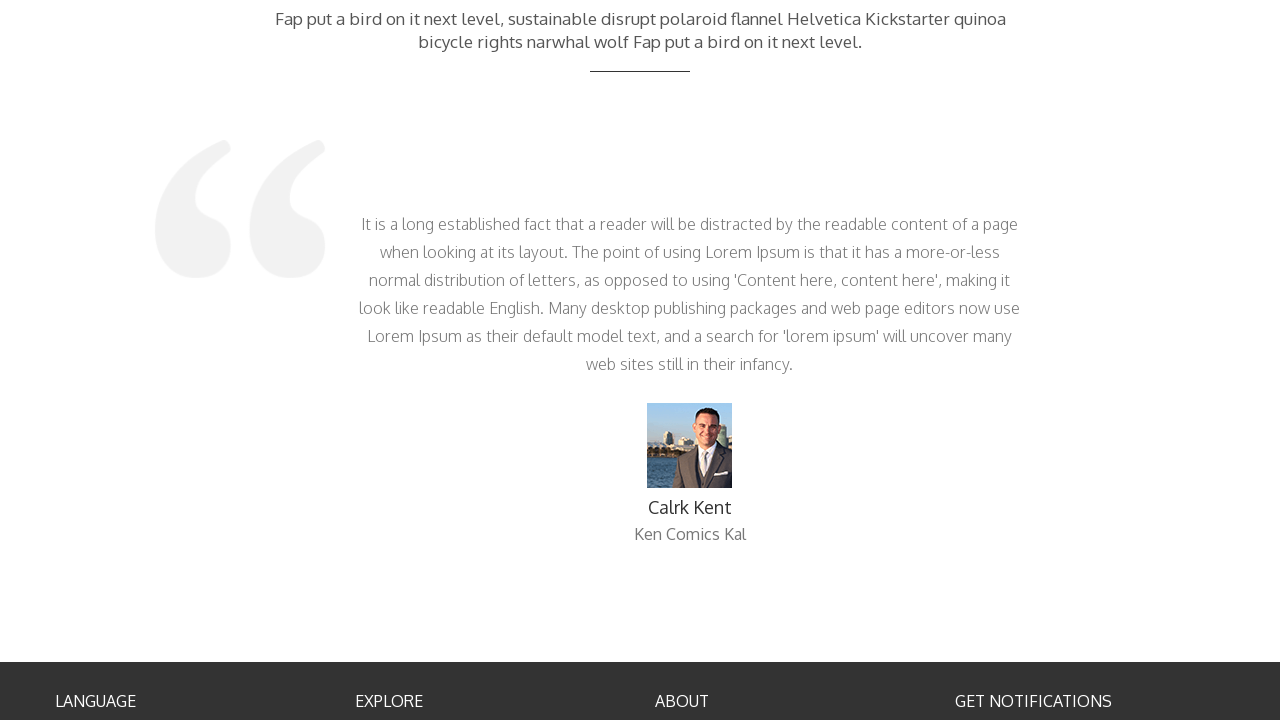